Tests that toggle all checkbox updates state when individual items are completed or cleared

Starting URL: https://demo.playwright.dev/todomvc

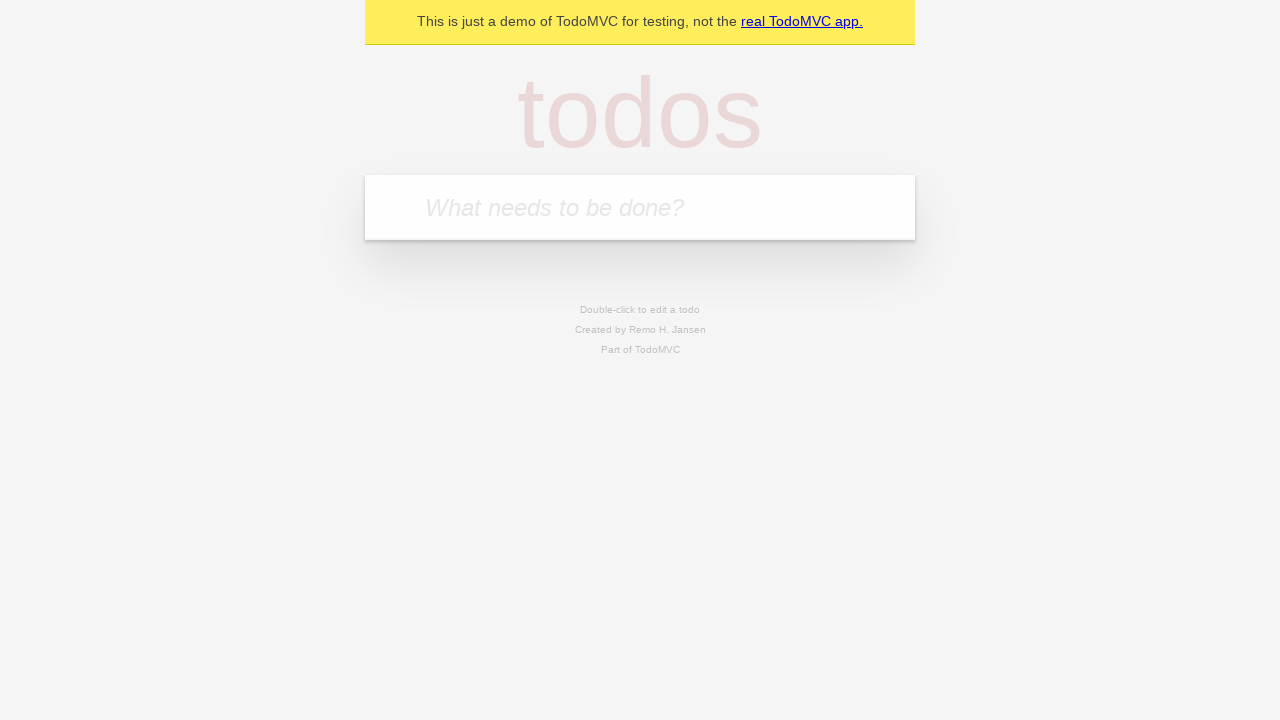

Filled todo input with 'buy some cheese' on internal:attr=[placeholder="What needs to be done?"i]
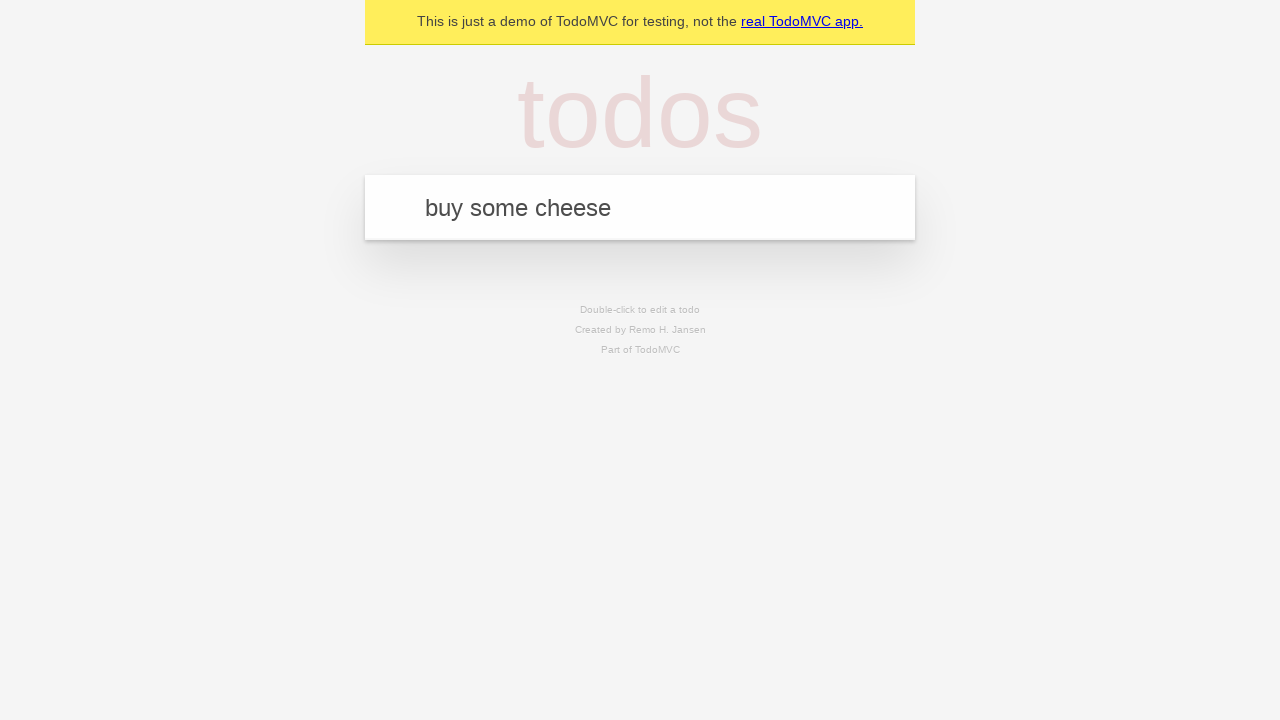

Pressed Enter to create todo 'buy some cheese' on internal:attr=[placeholder="What needs to be done?"i]
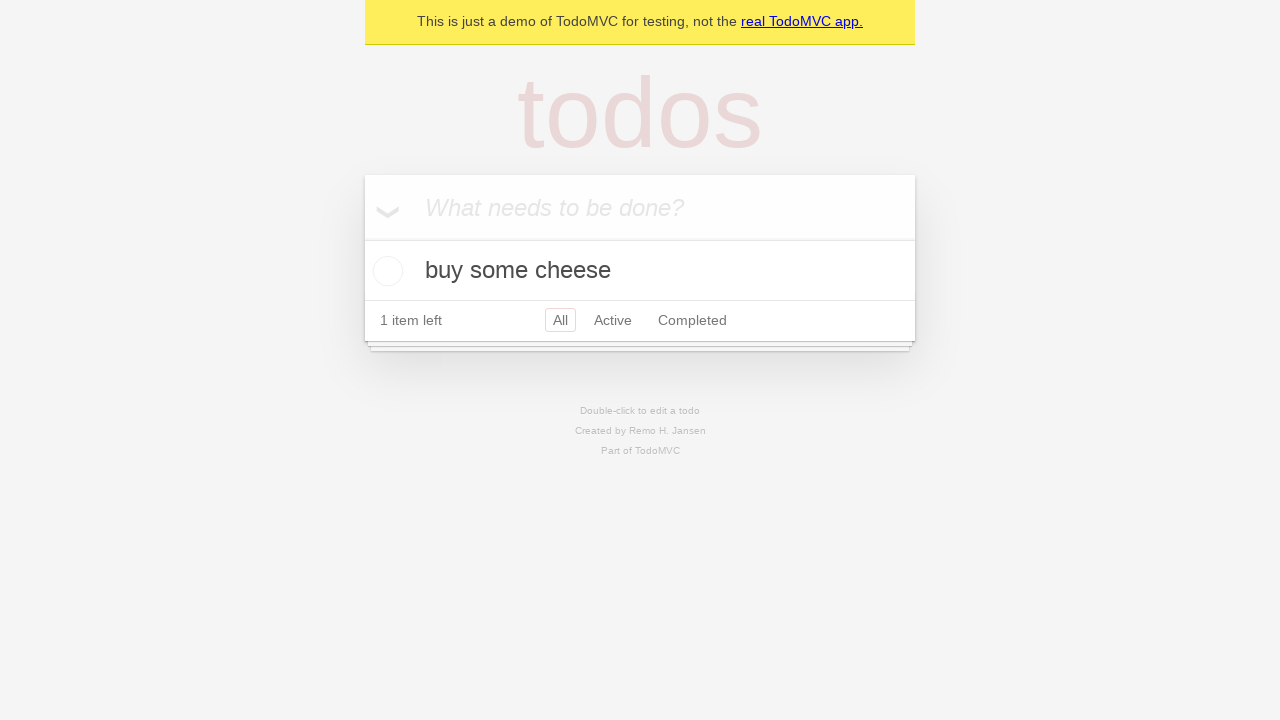

Filled todo input with 'feed the cat' on internal:attr=[placeholder="What needs to be done?"i]
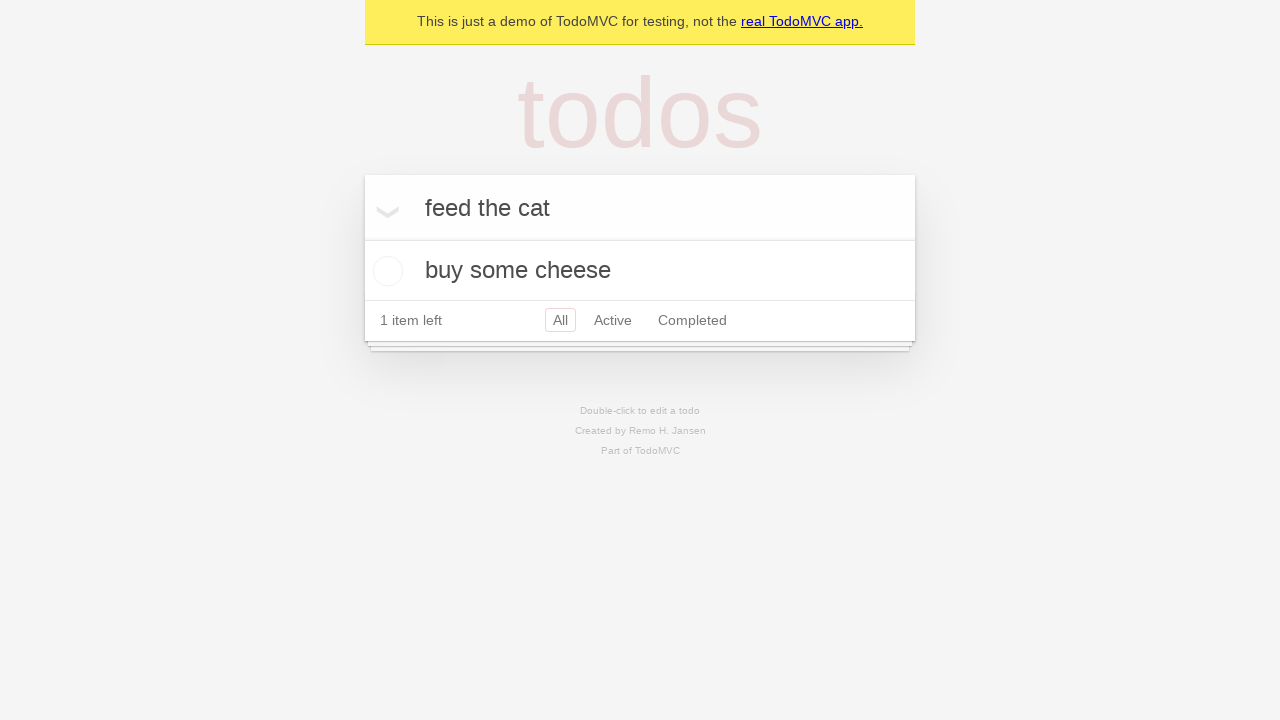

Pressed Enter to create todo 'feed the cat' on internal:attr=[placeholder="What needs to be done?"i]
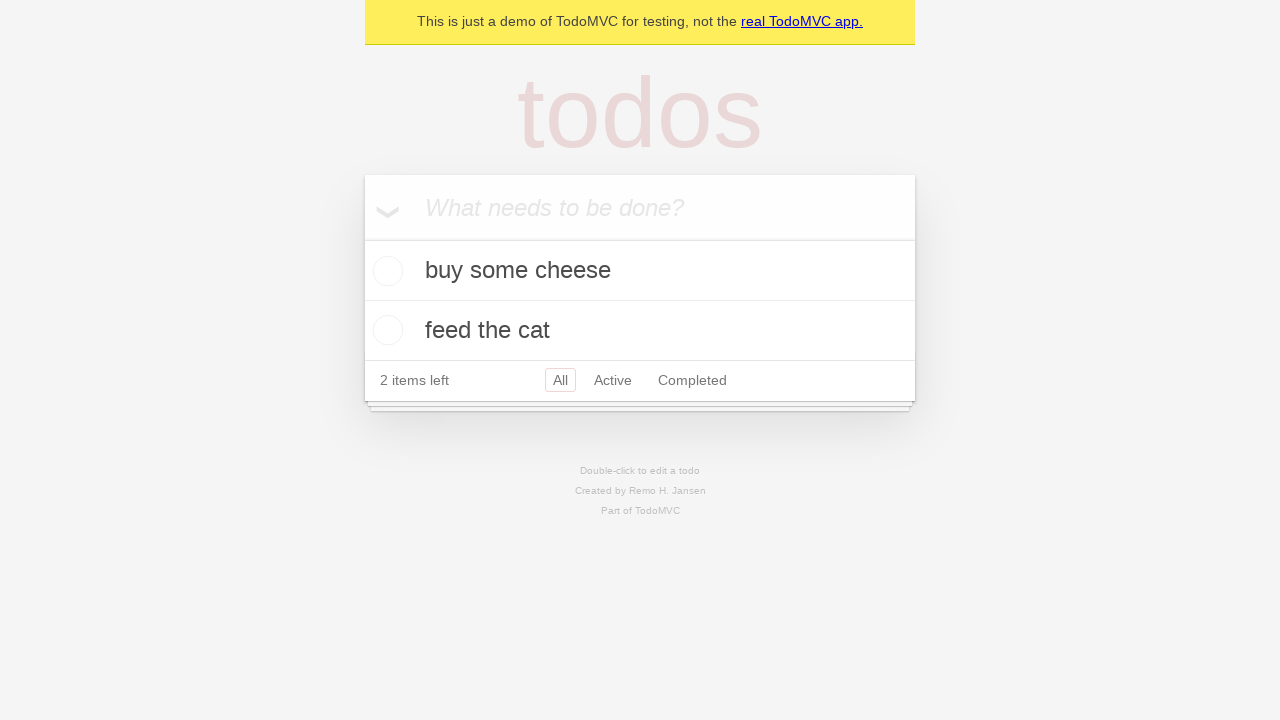

Filled todo input with 'book a doctors appointment' on internal:attr=[placeholder="What needs to be done?"i]
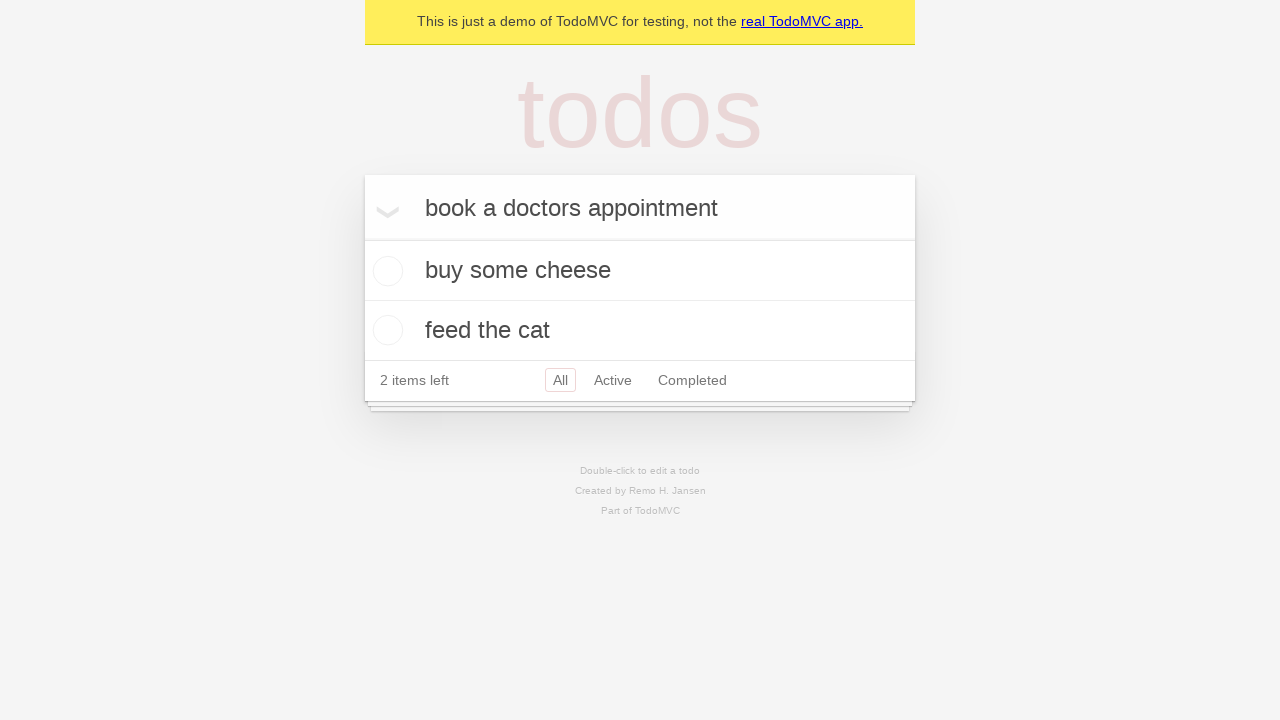

Pressed Enter to create todo 'book a doctors appointment' on internal:attr=[placeholder="What needs to be done?"i]
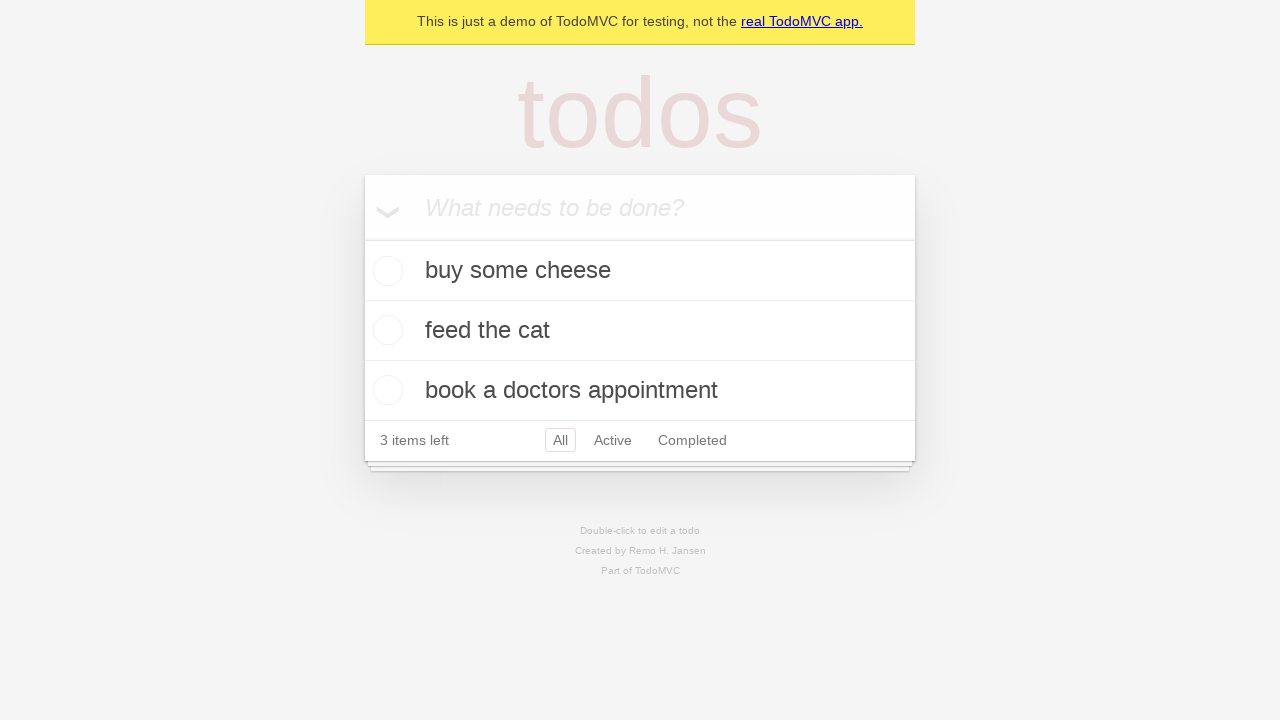

Waited for all 3 todos to be created
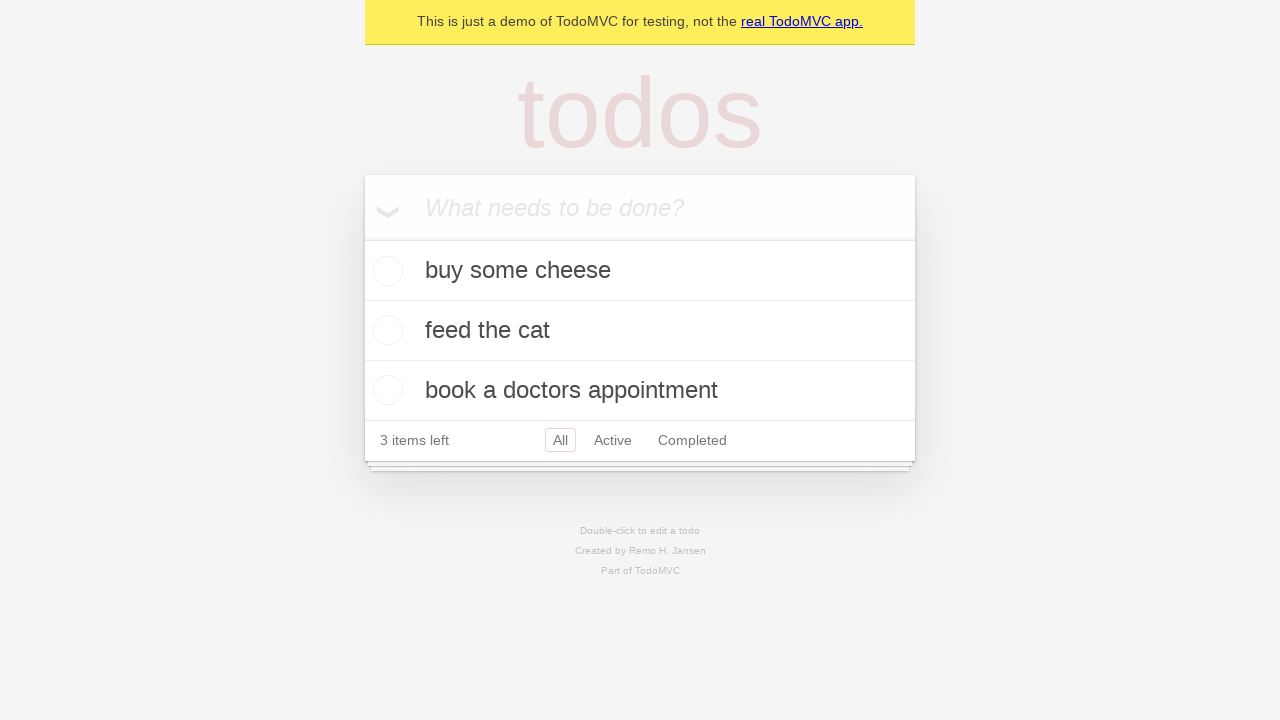

Checked 'Mark all as complete' checkbox at (362, 238) on internal:label="Mark all as complete"i
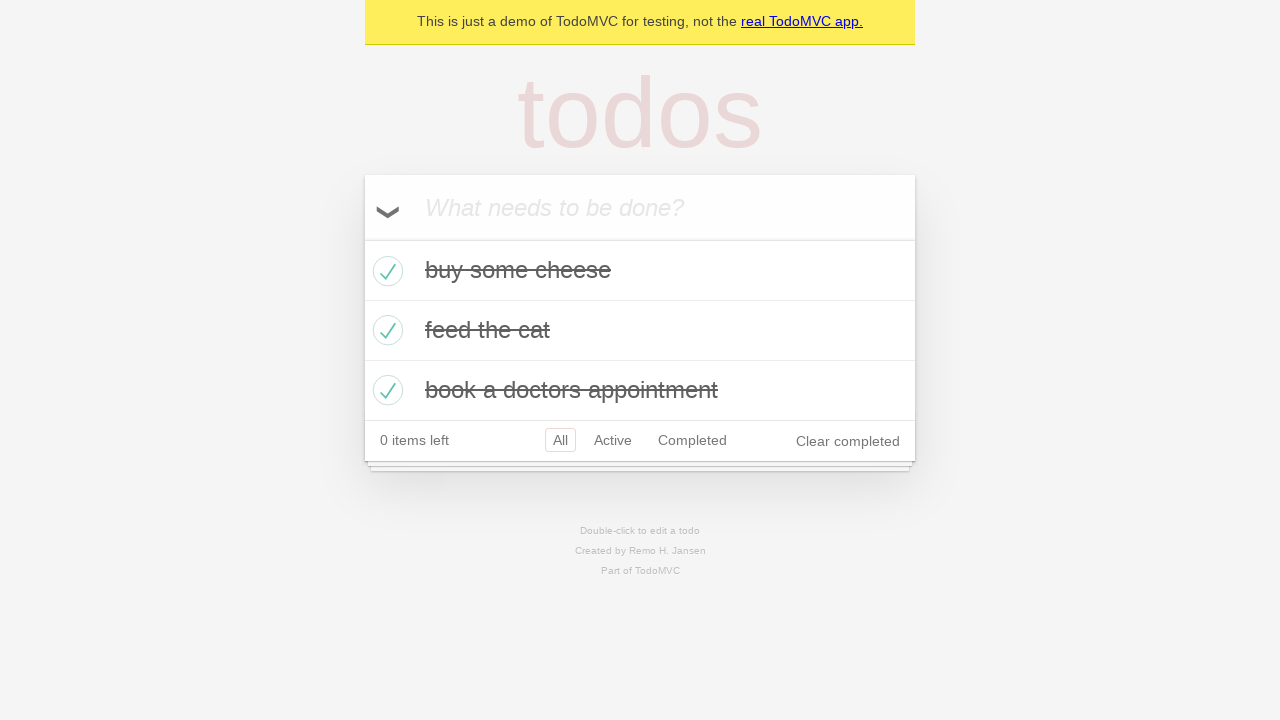

Unchecked first todo item at (385, 271) on internal:testid=[data-testid="todo-item"s] >> nth=0 >> internal:role=checkbox
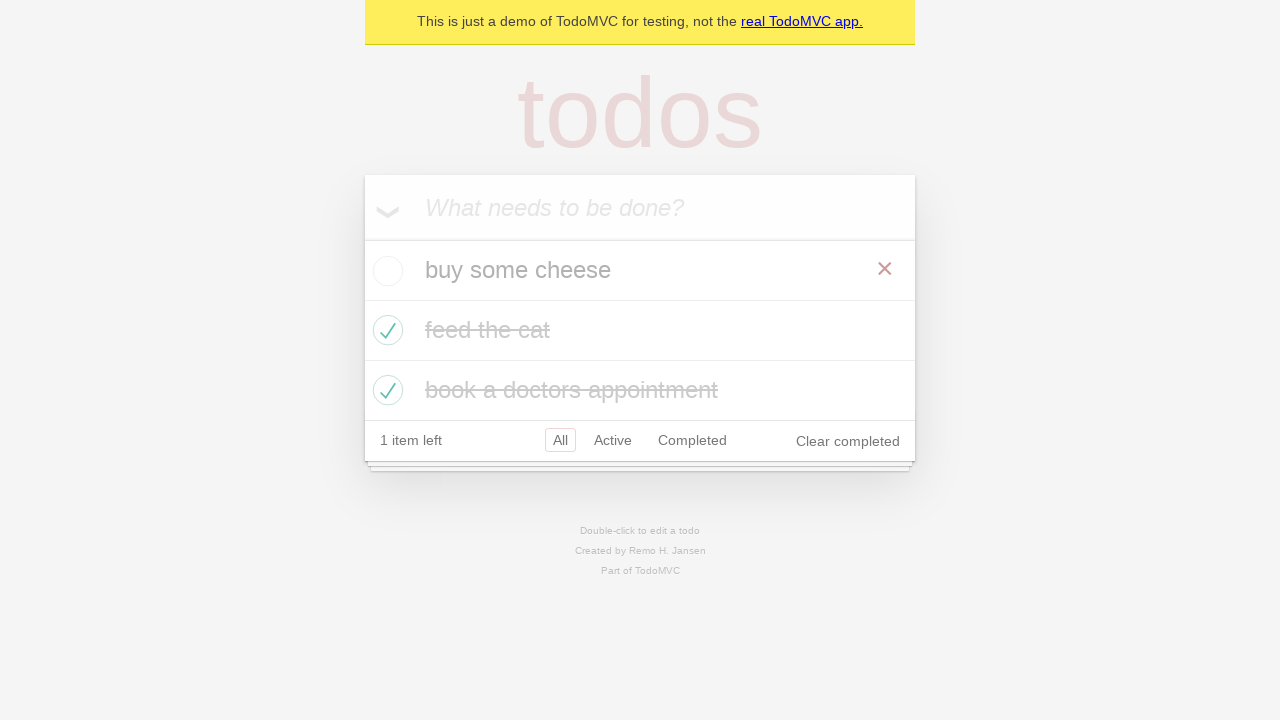

Checked first todo item again at (385, 271) on internal:testid=[data-testid="todo-item"s] >> nth=0 >> internal:role=checkbox
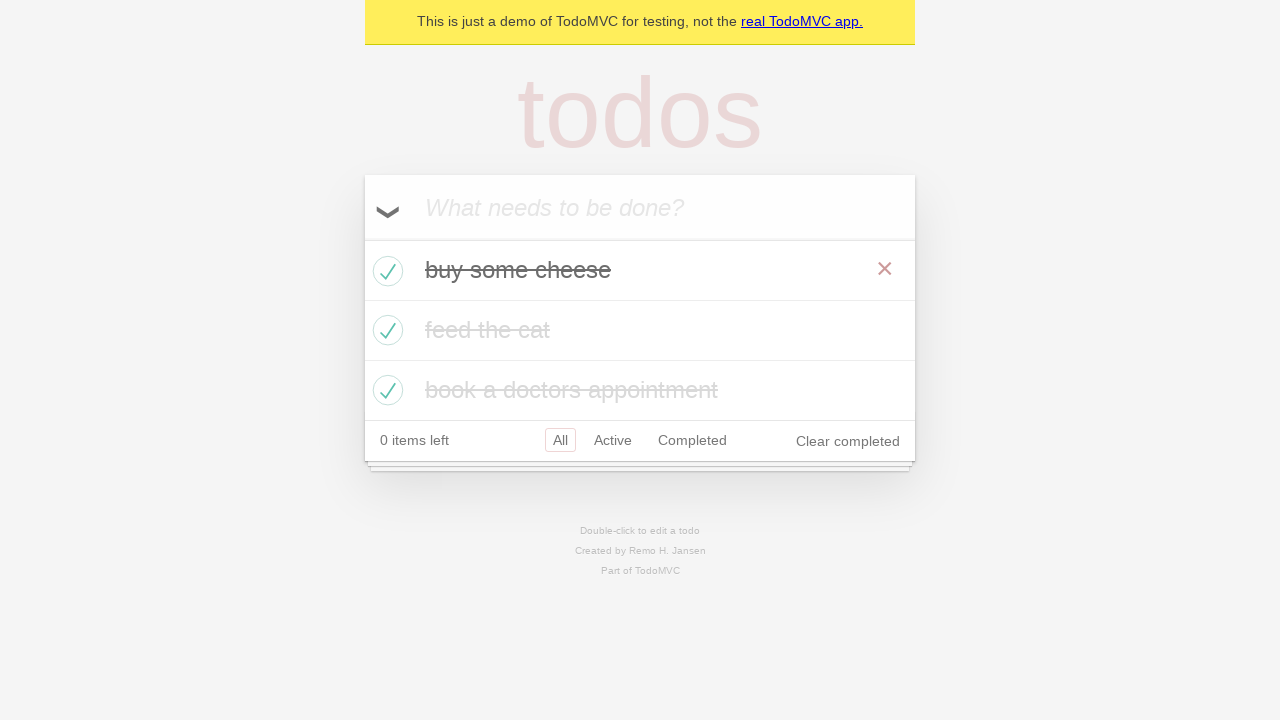

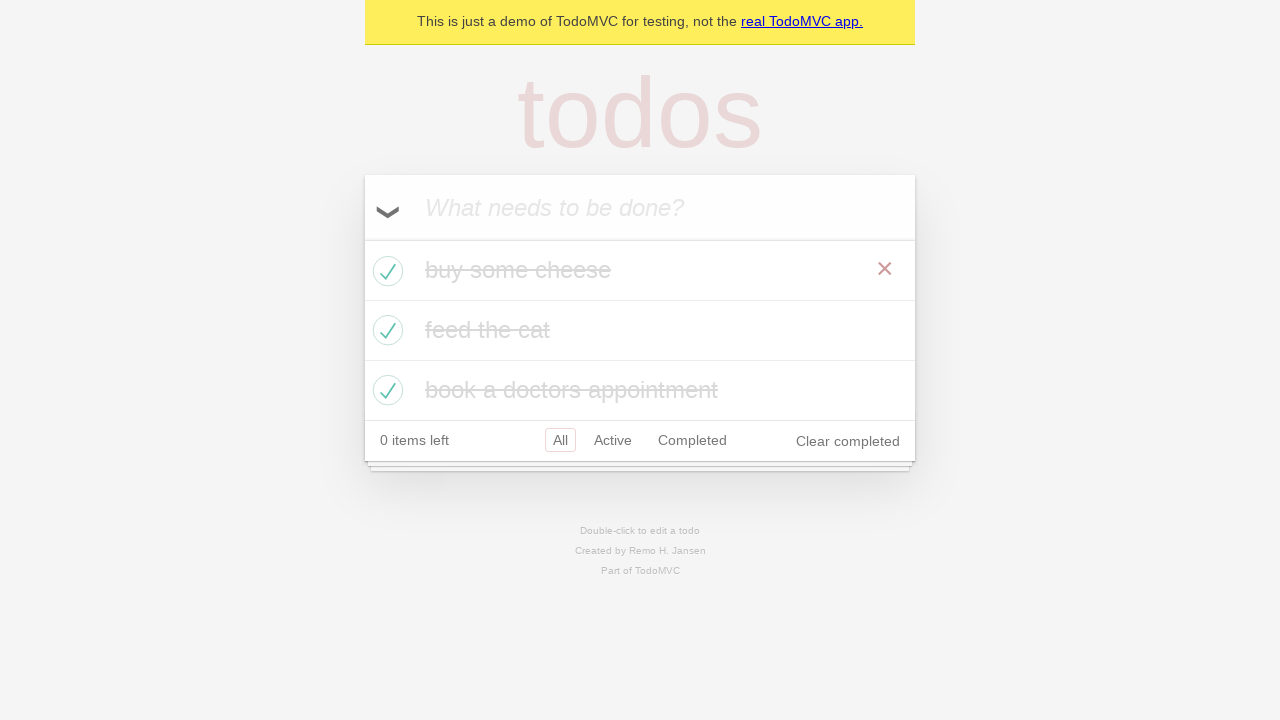